Tests visibility detection of hidden elements on a webpage by checking if specific paragraph elements are displayed

Starting URL: https://automationtesting.co.uk/hiddenElements.html

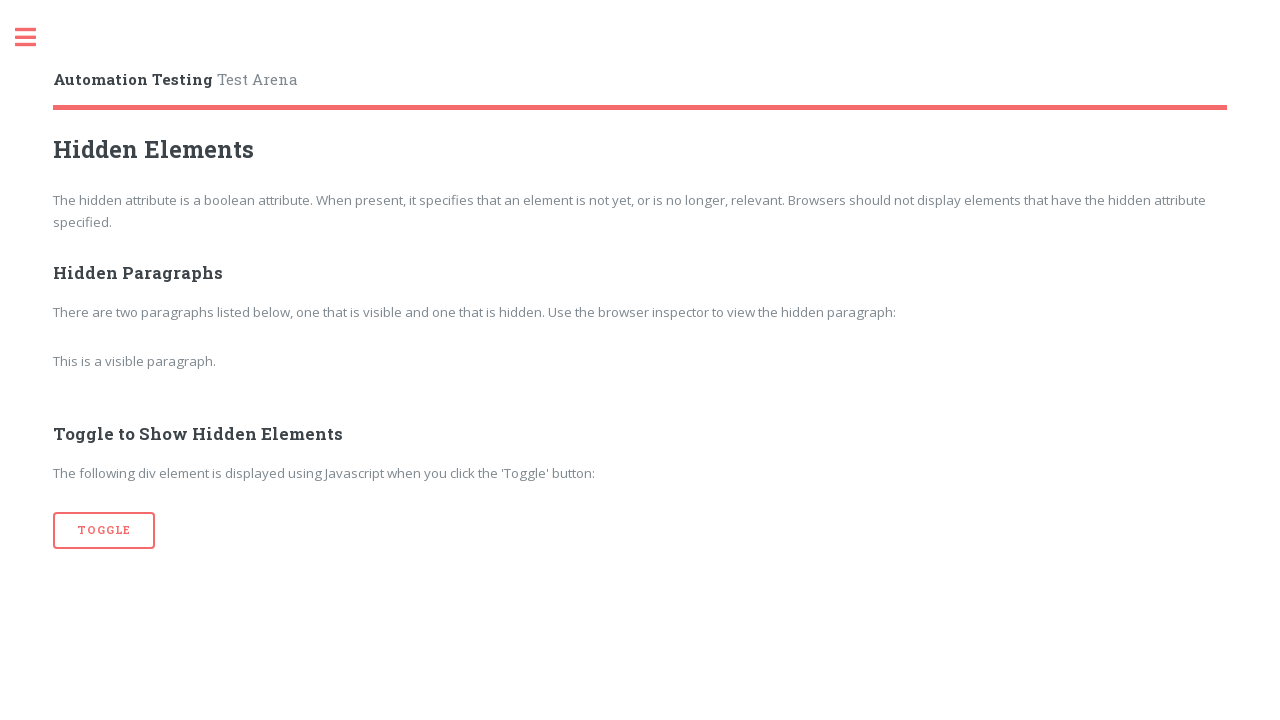

Navigated to hidden elements test page
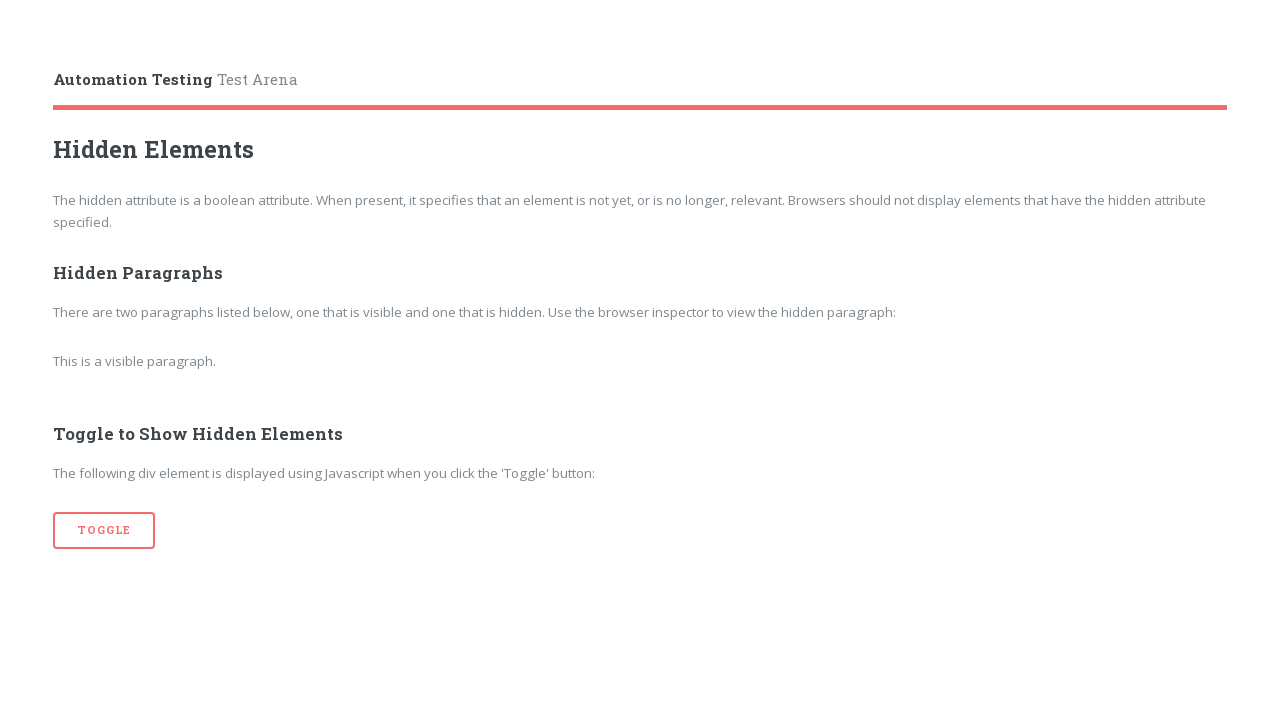

Checked visibility of third paragraph in main section: False
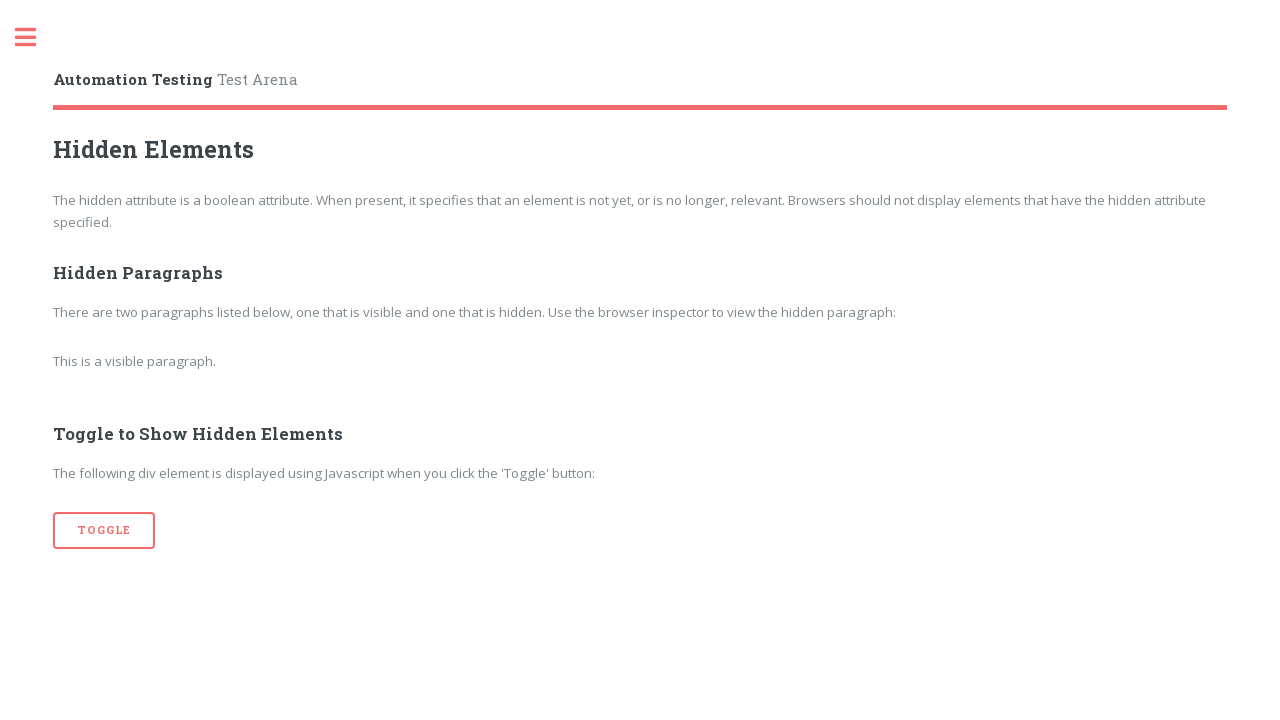

Checked visibility of fourth paragraph in inner section: True
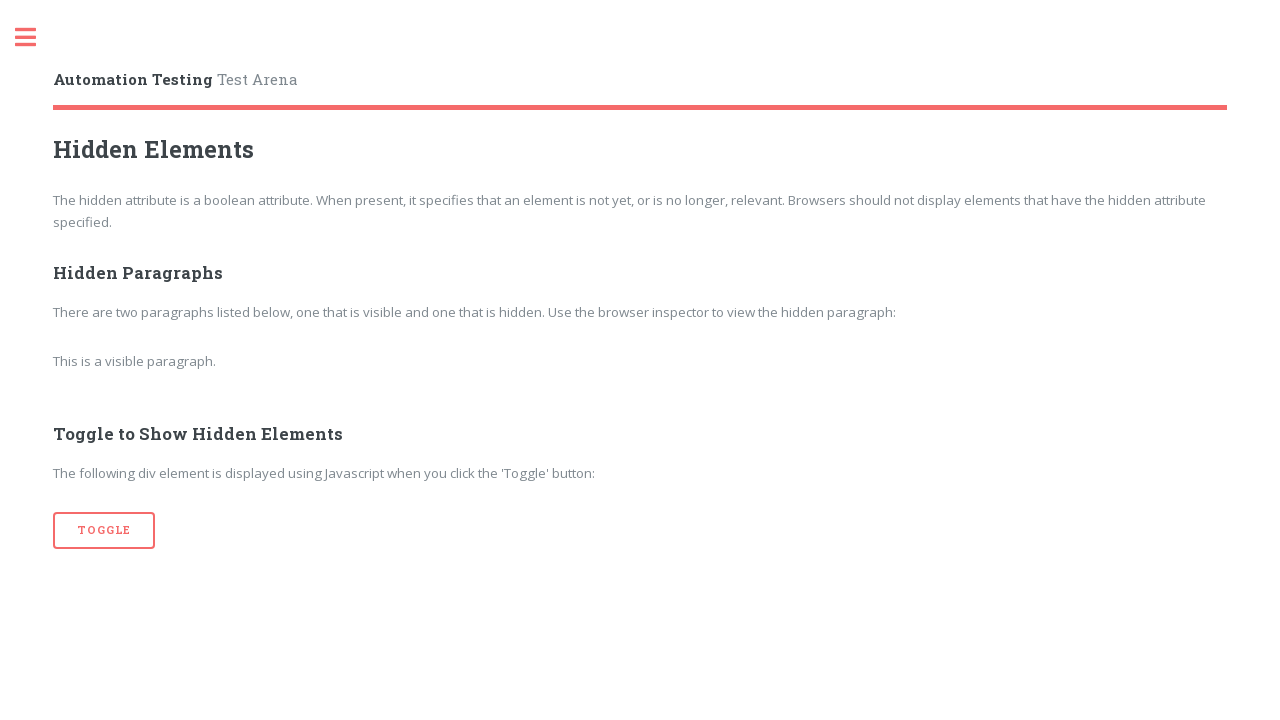

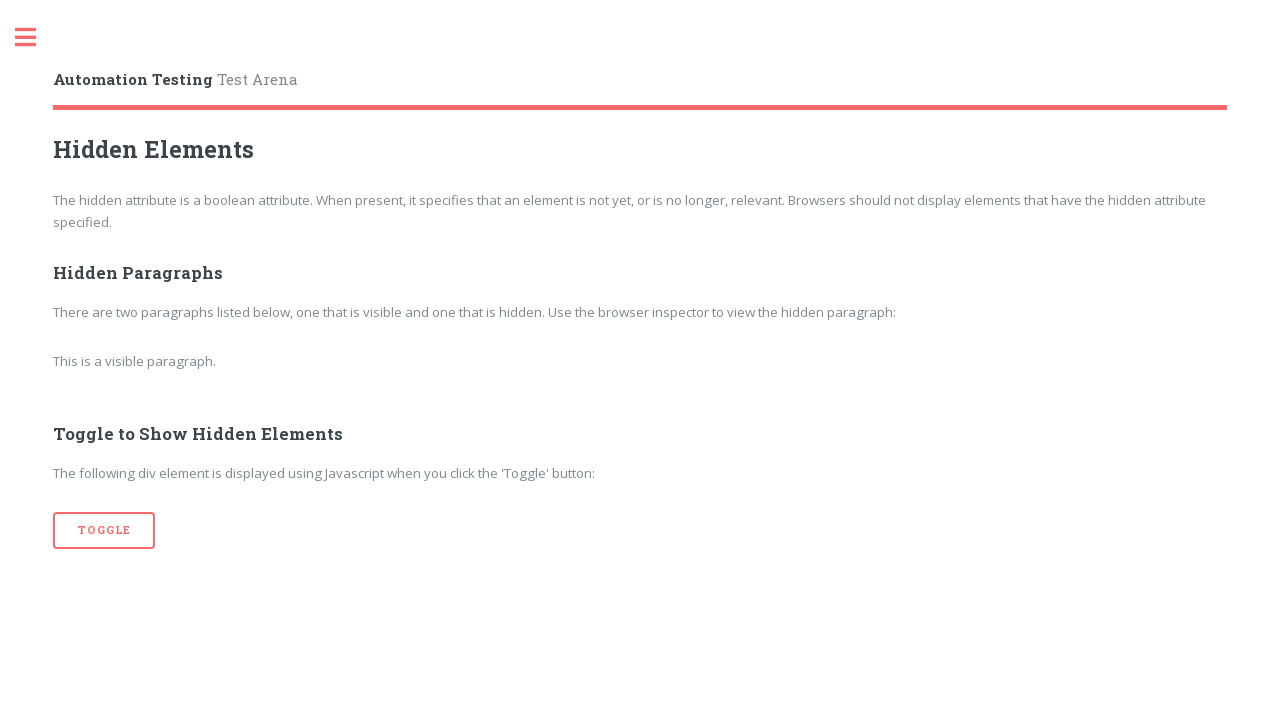